Tests mouse double-click functionality on a W3Schools demo page by switching to an iframe and double-clicking a "Copy Text" button

Starting URL: https://www.w3schools.com/tags/tryit.asp?filename=tryhtml5_ev_ondblclick3

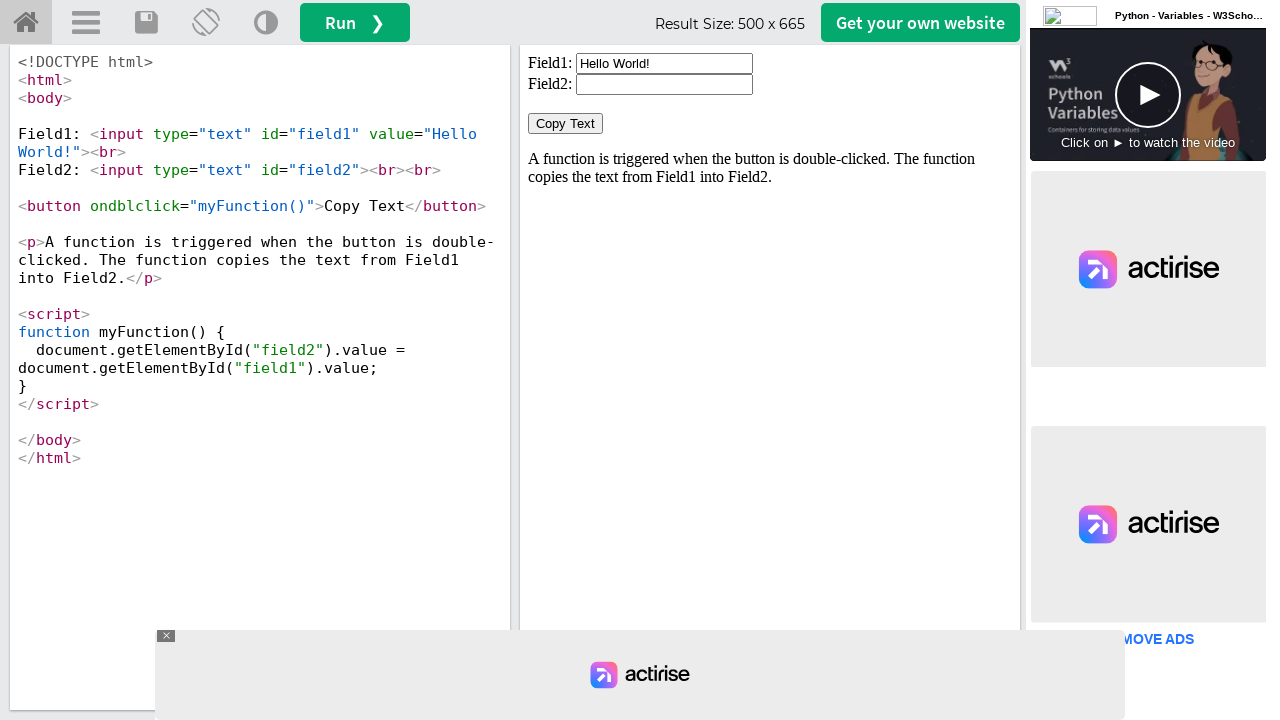

Located the iframe element with ID 'iframeResult'
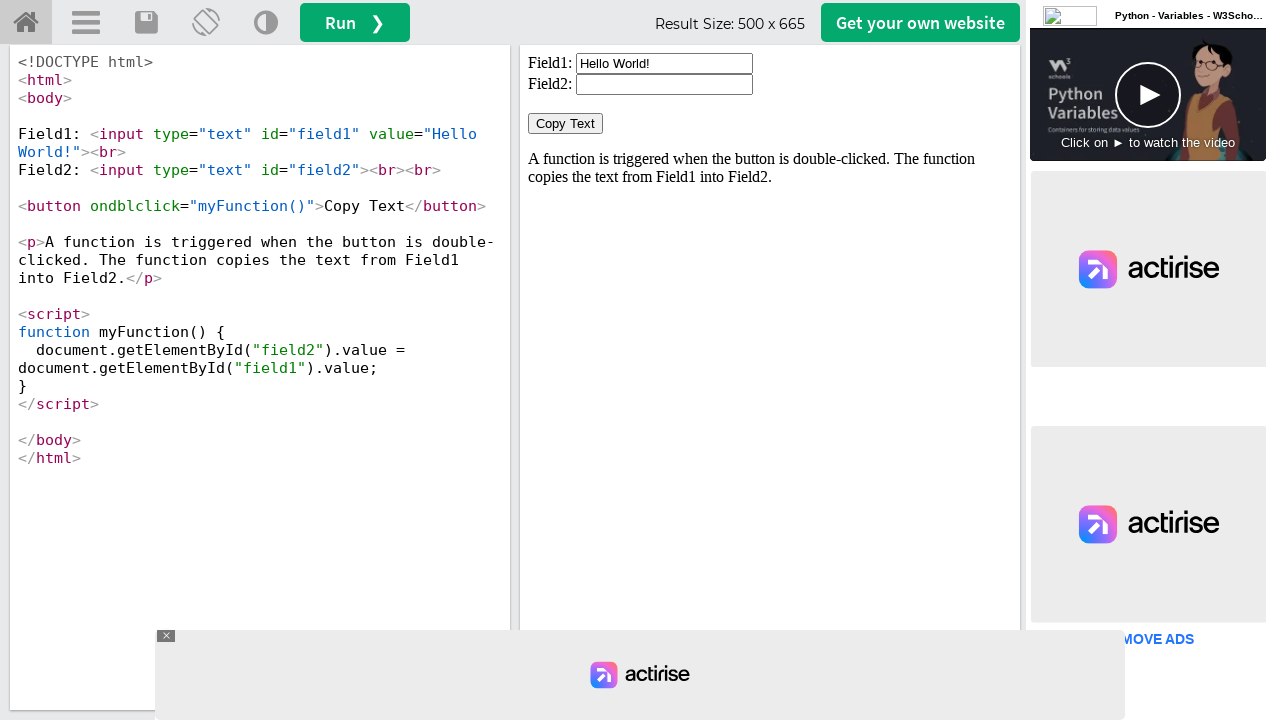

Double-clicked the 'Copy Text' button inside the iframe at (566, 124) on #iframeResult >> internal:control=enter-frame >> xpath=//button[text()='Copy Tex
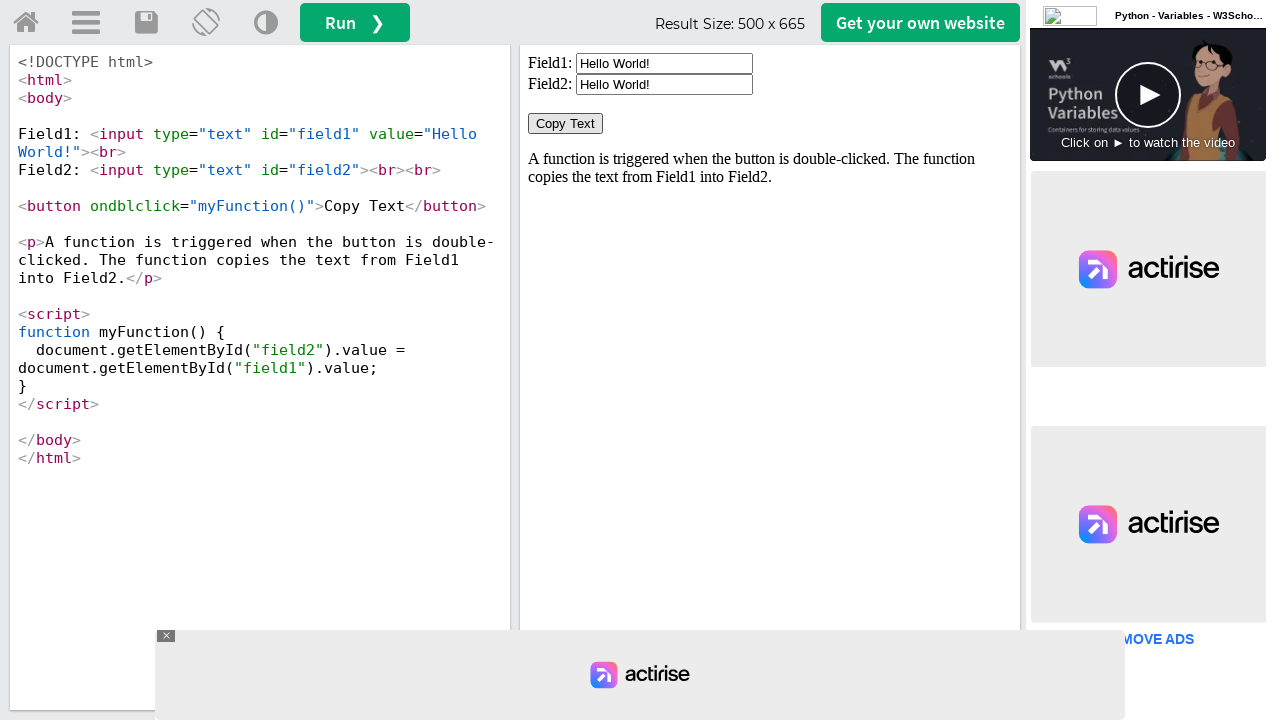

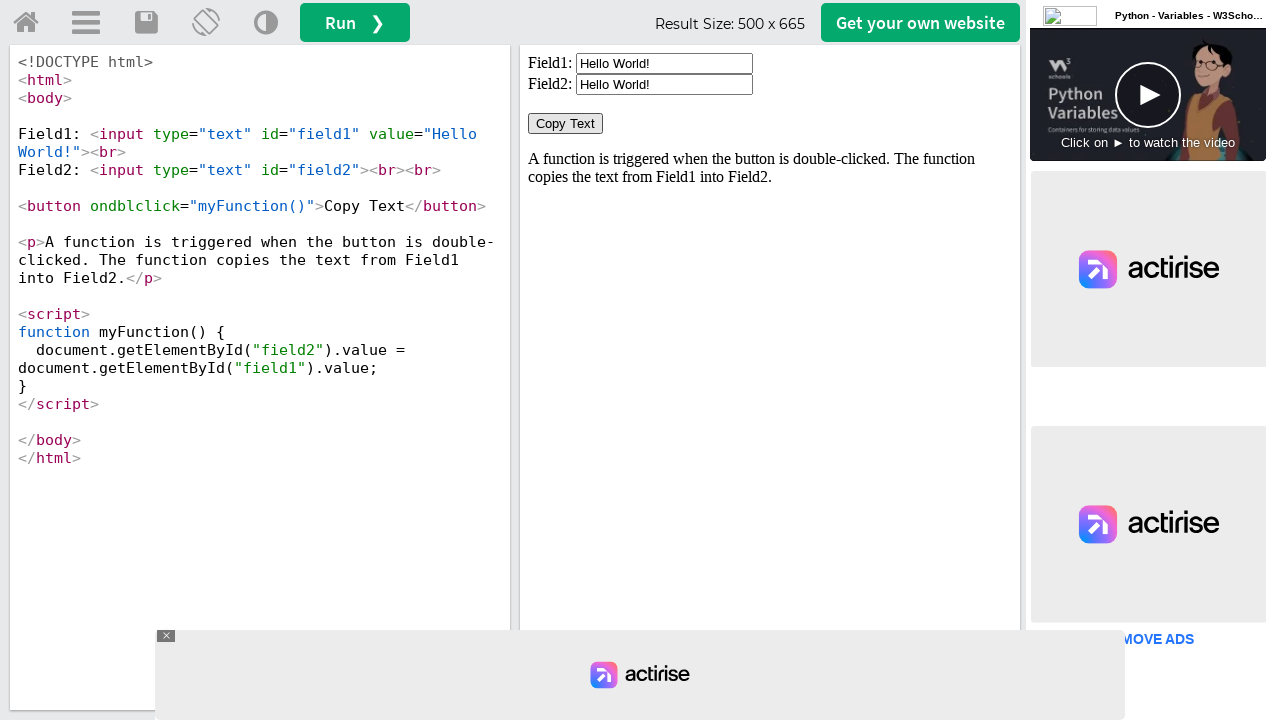